Tests mouse hover functionality by hovering over an element and clicking on a submenu item that appears

Starting URL: https://rahulshettyacademy.com/AutomationPractice/

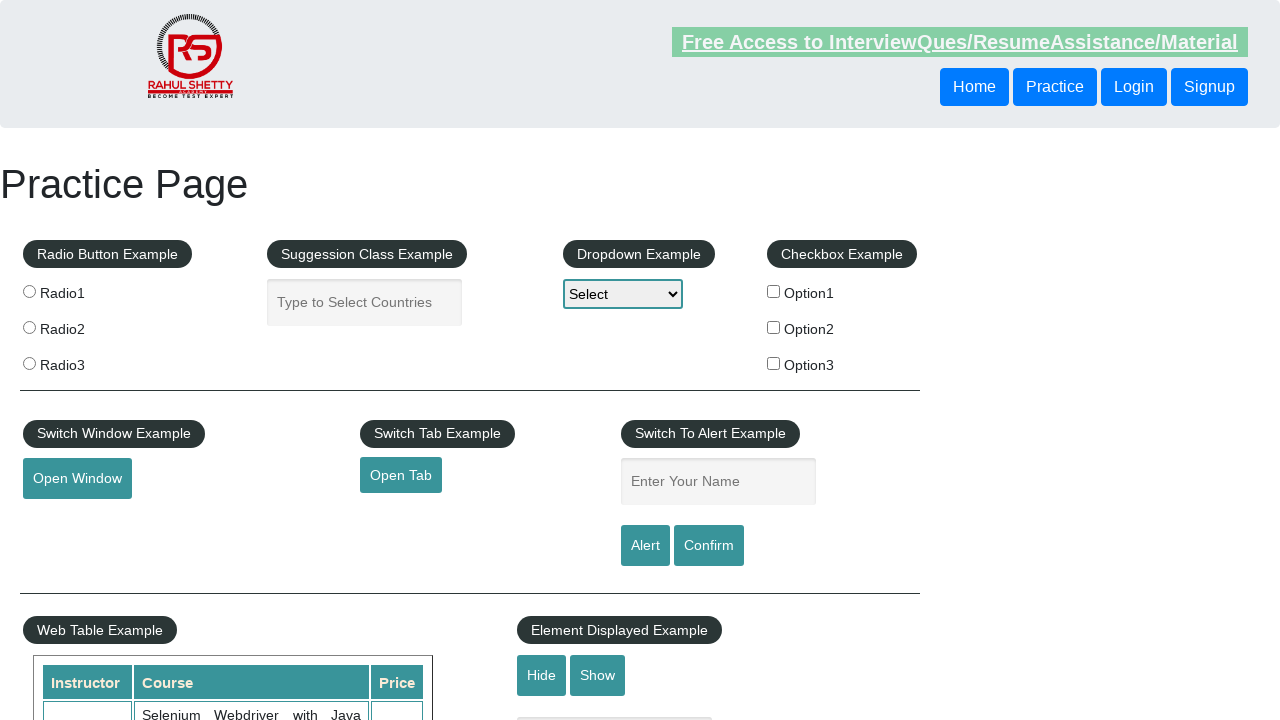

Hovered over mousehover element to reveal submenu at (83, 361) on #mousehover
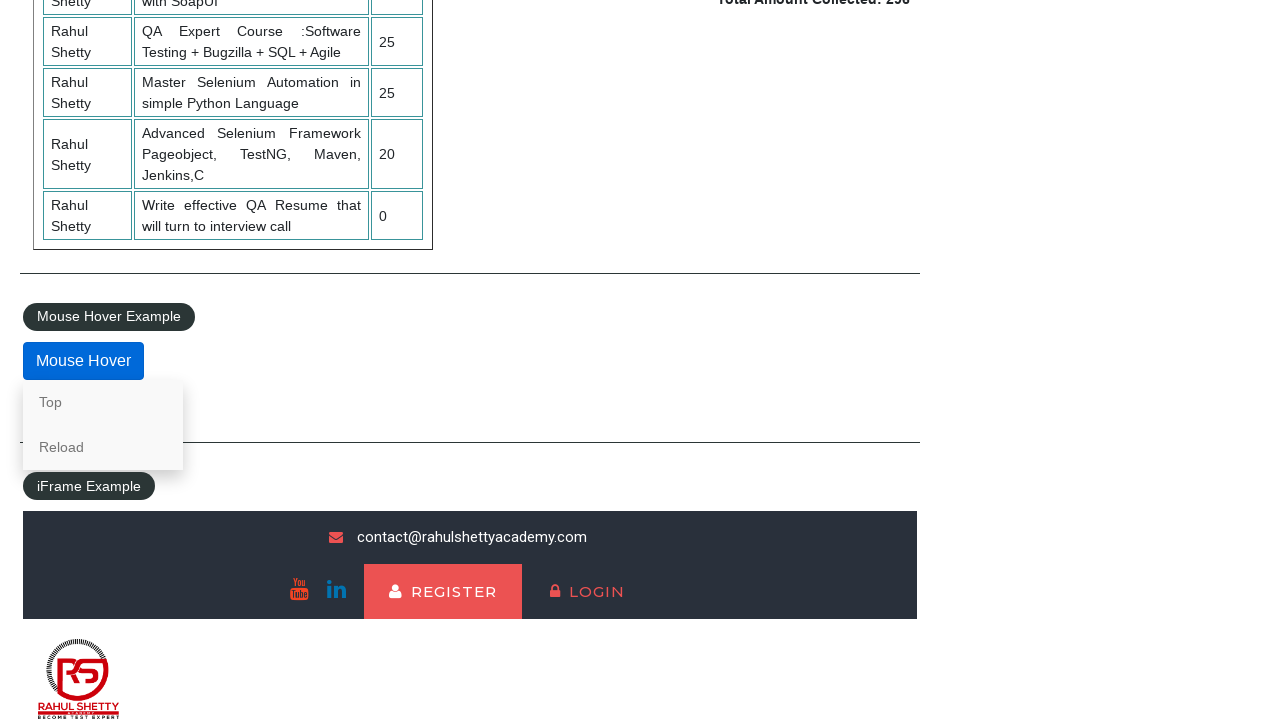

Clicked on 'Reload' link in submenu at (103, 447) on text=Reload
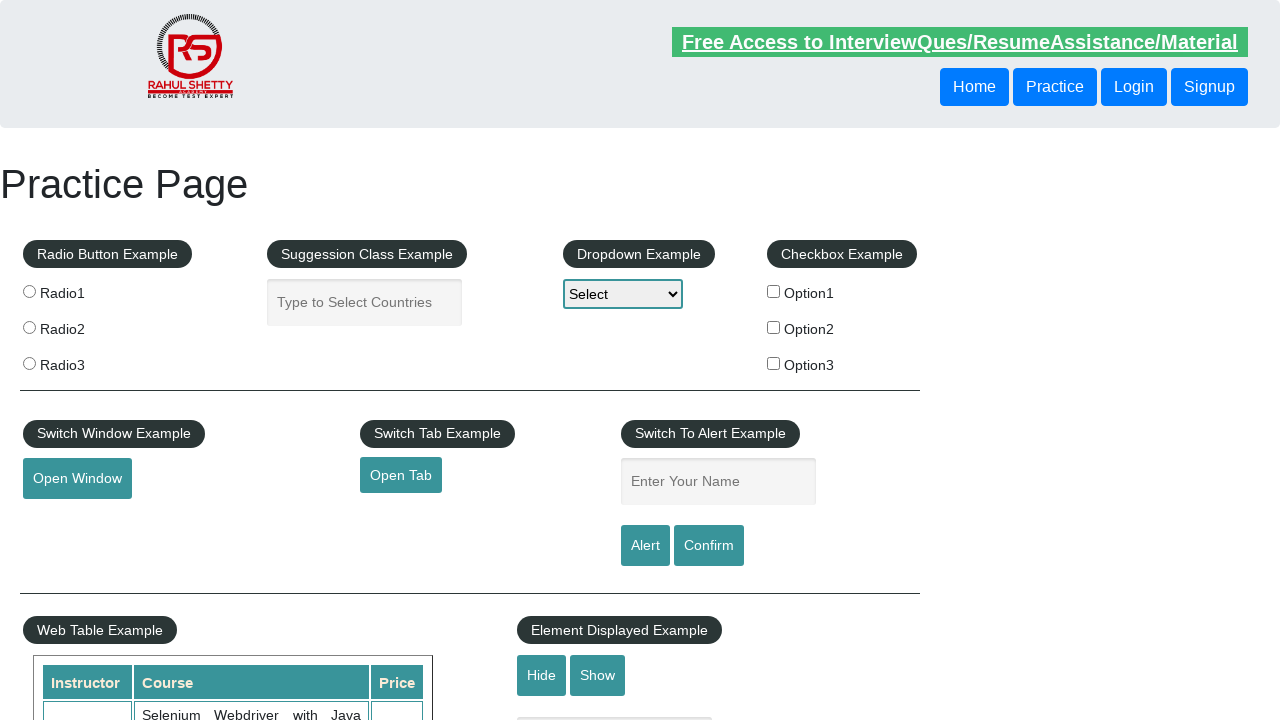

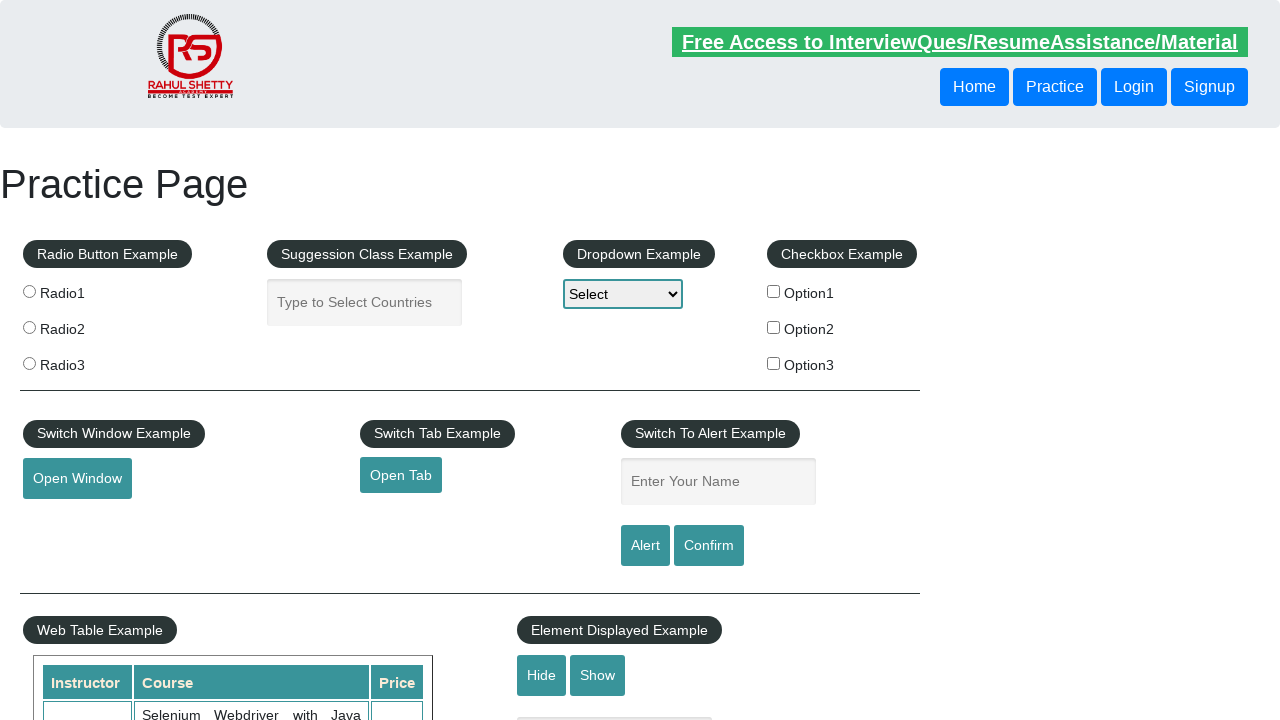